Tests keyboard input events by pressing the 'S' key and then performing CTRL+A (select all) followed by CTRL+C (copy) keyboard shortcuts on an input events training page.

Starting URL: https://v1.training-support.net/selenium/input-events

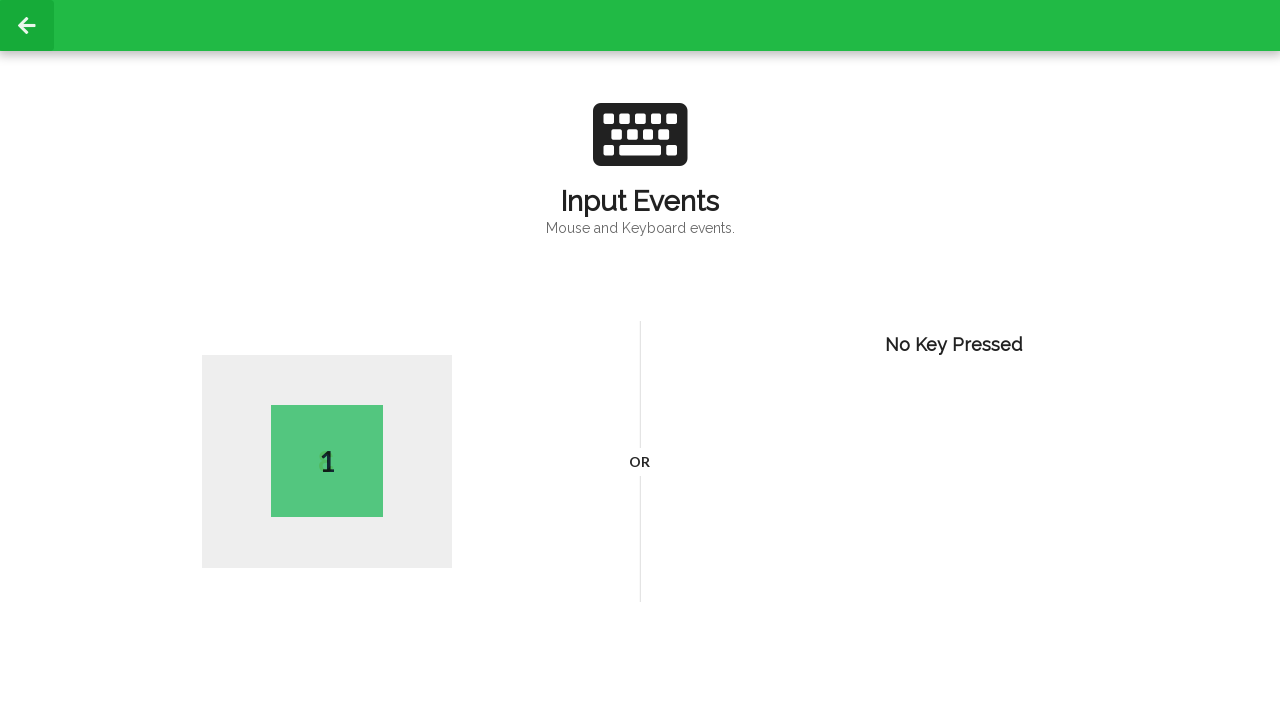

Pressed 'S' key
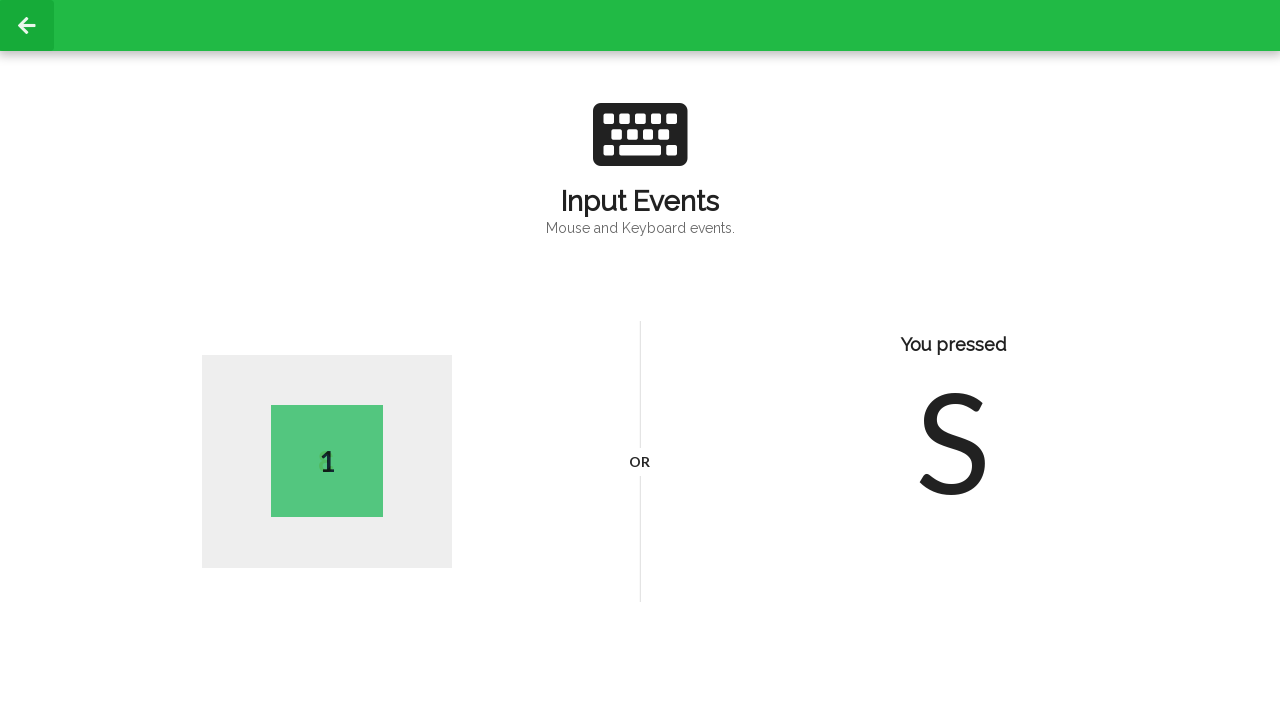

Pressed CTRL+A to select all
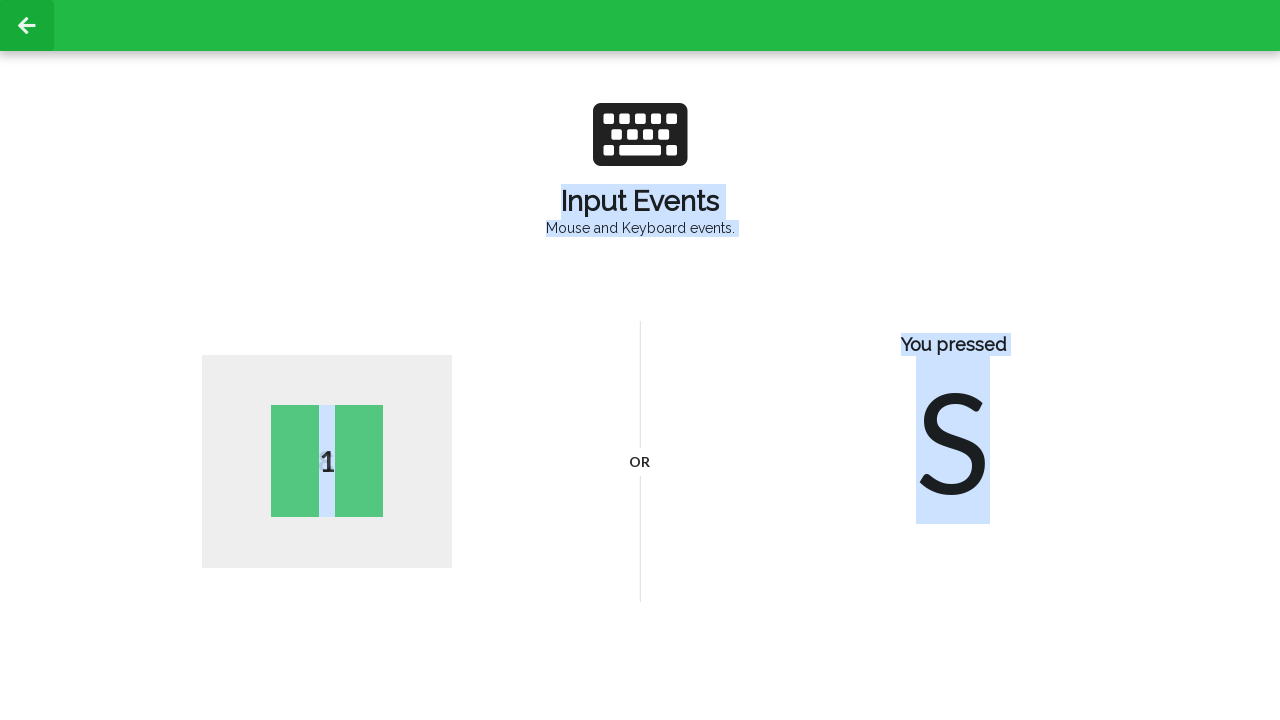

Pressed CTRL+C to copy
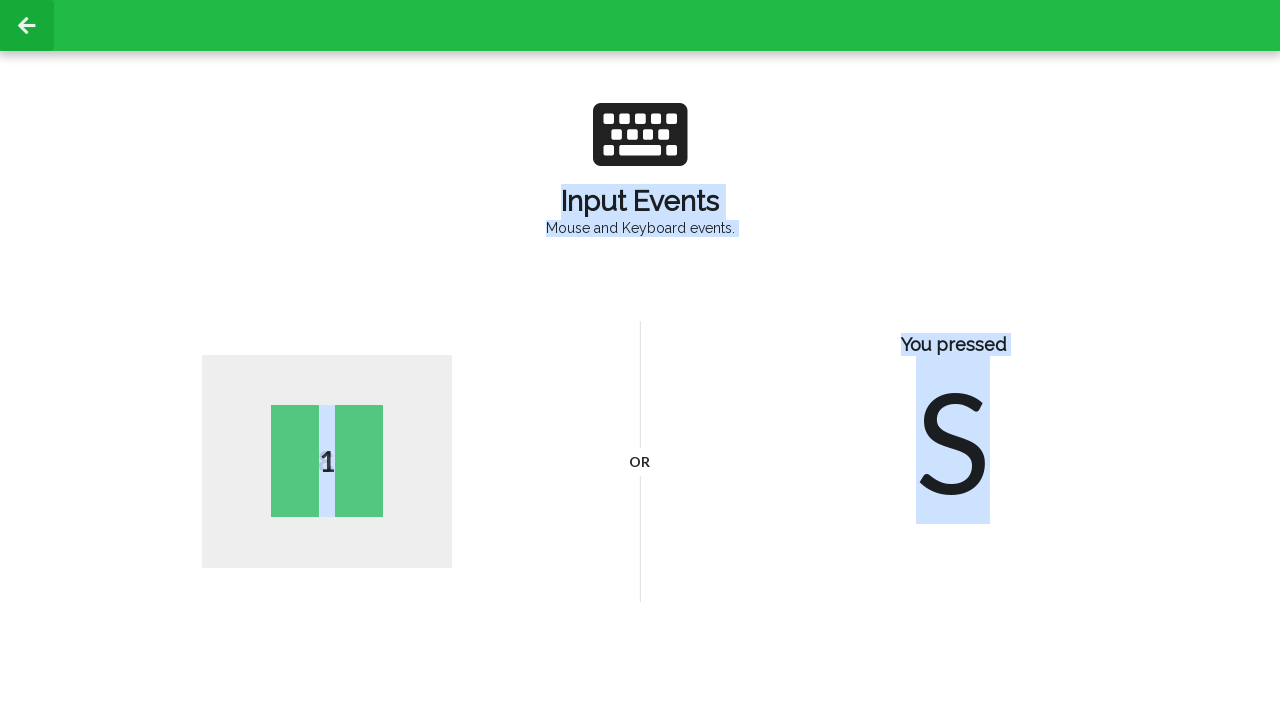

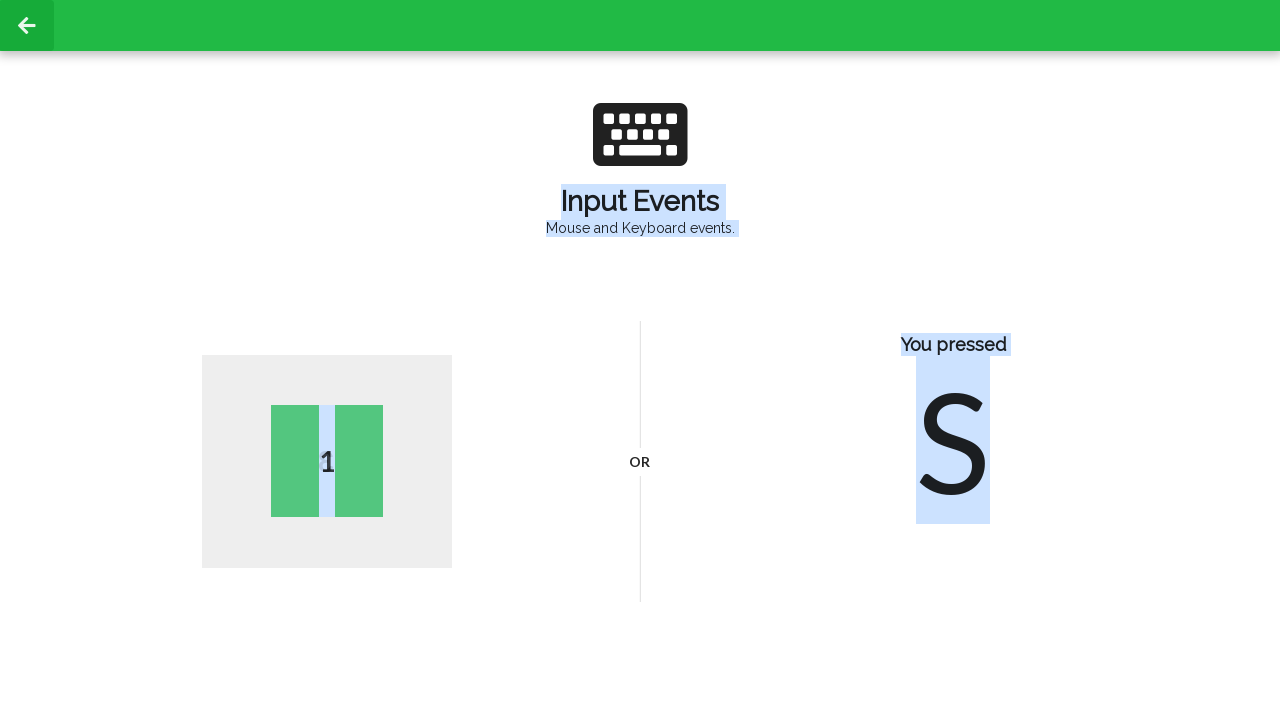